Tests table sorting functionality by clicking on column header to sort items, verifying the sort order, and searching for a specific item across paginated results

Starting URL: https://rahulshettyacademy.com/seleniumPractise/#/offers

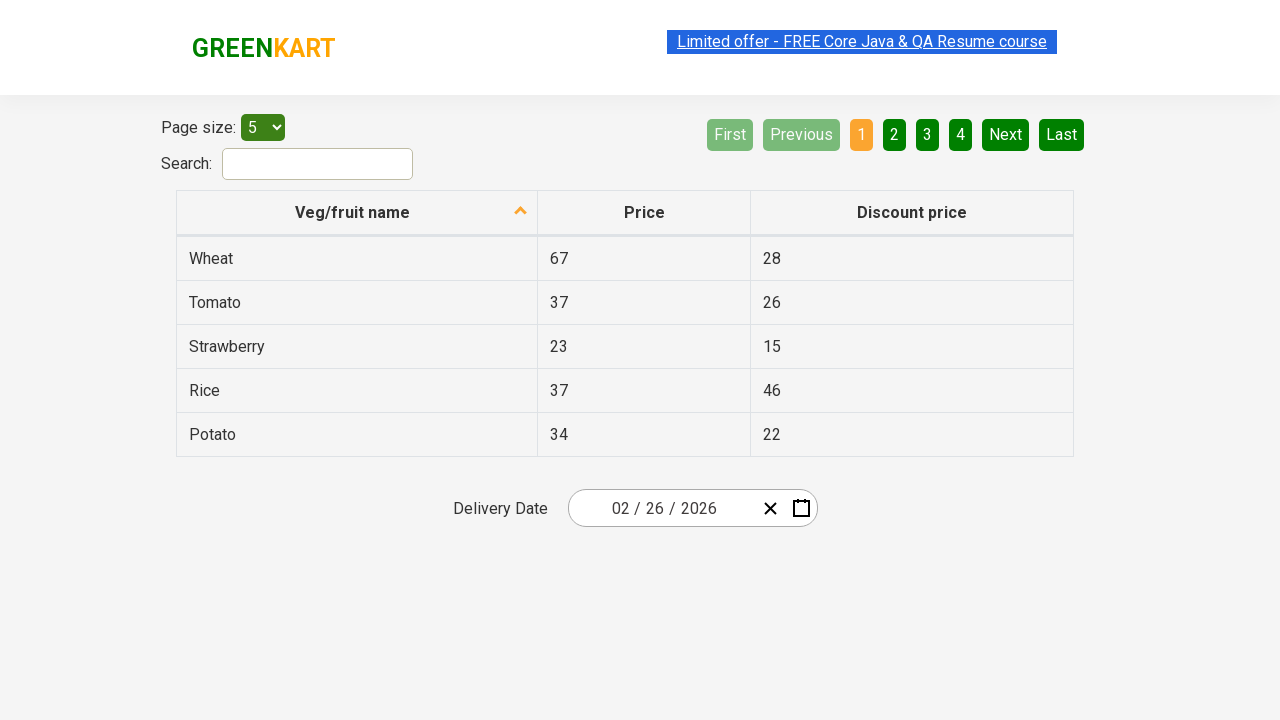

Retrieved initial list of items from first column
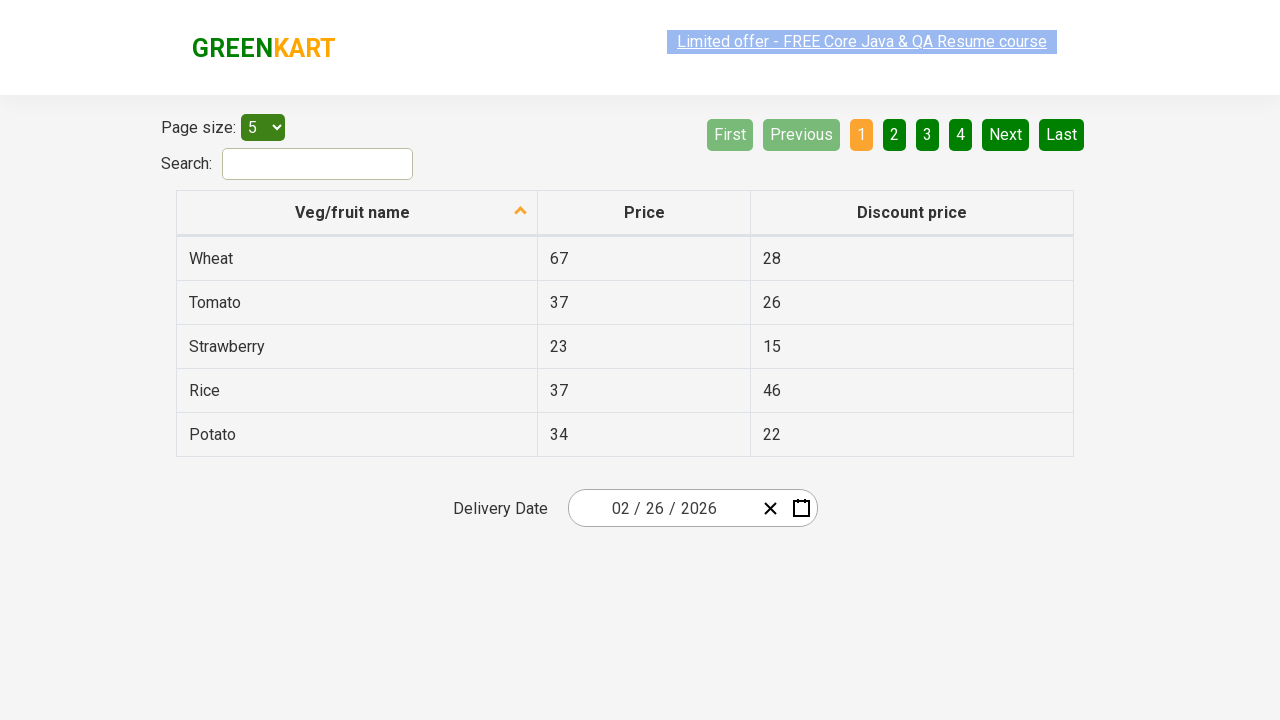

Clicked on first column header to sort table at (357, 213) on xpath=//tr//th[1]
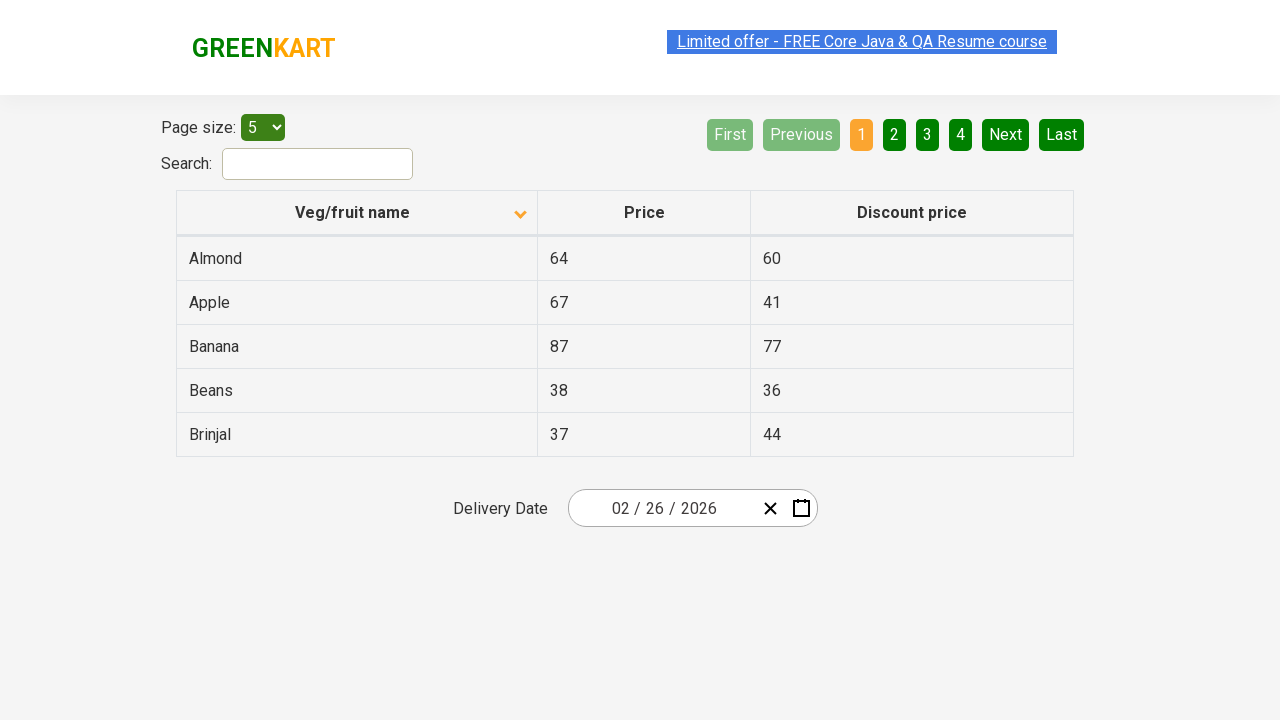

Retrieved sorted list of items from first column
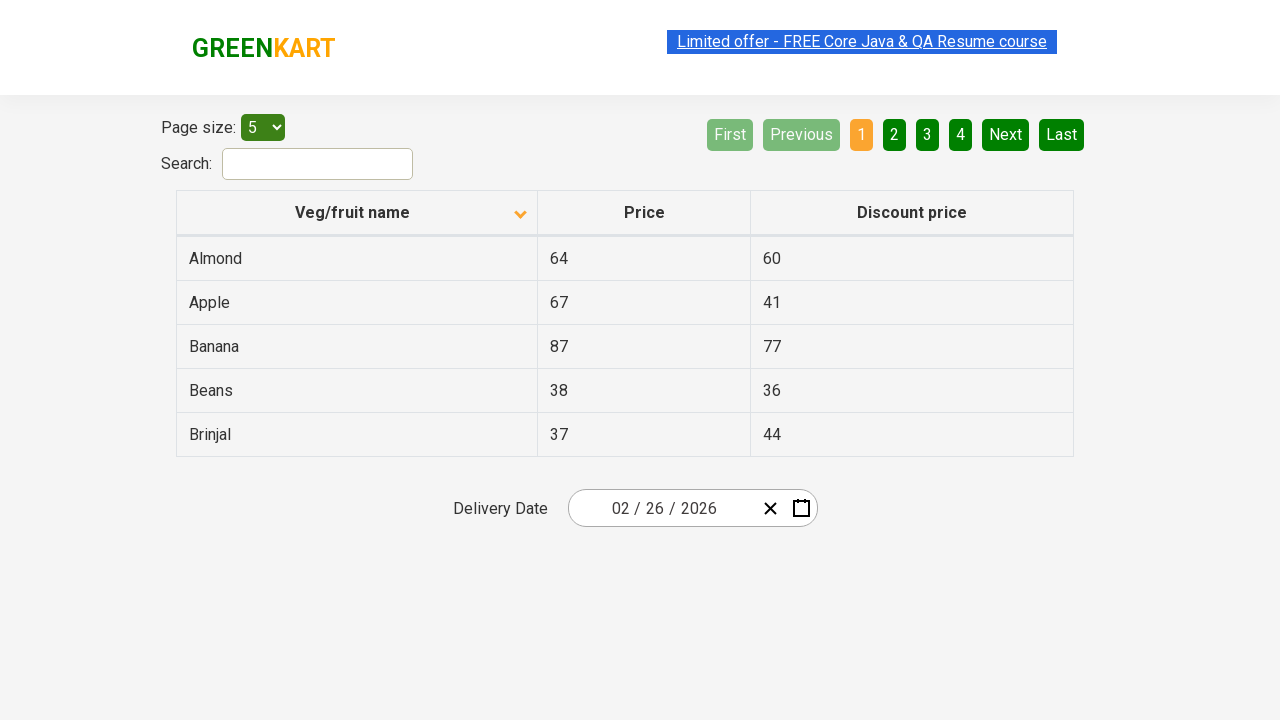

Searched for 'Rice' items on current page
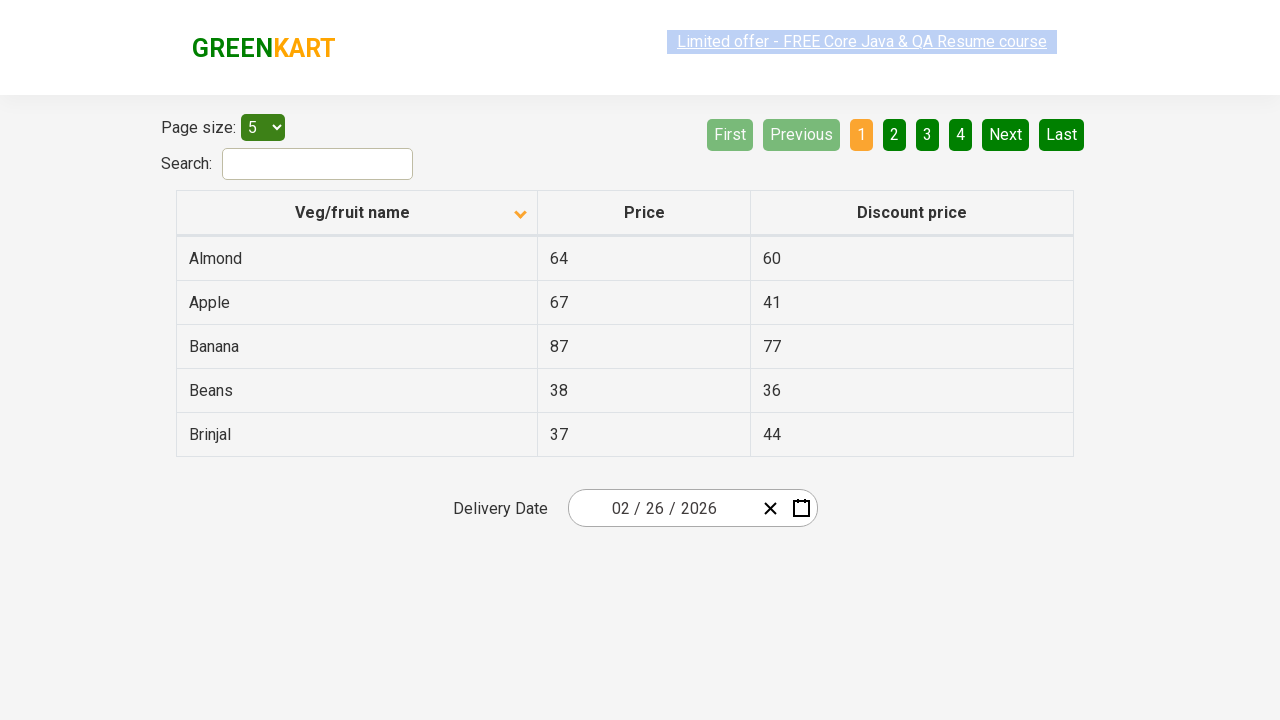

'Rice' not found on current page, navigating to next page at (1006, 134) on [aria-label='Next']
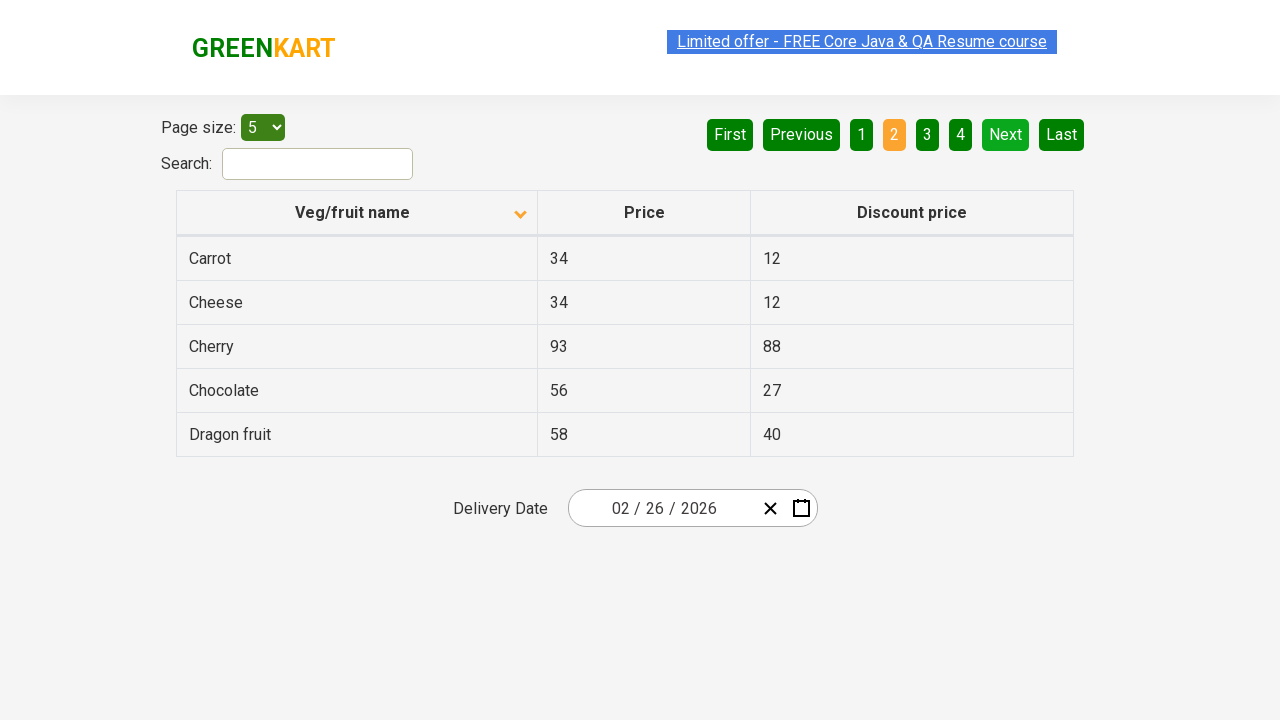

Searched for 'Rice' items on current page
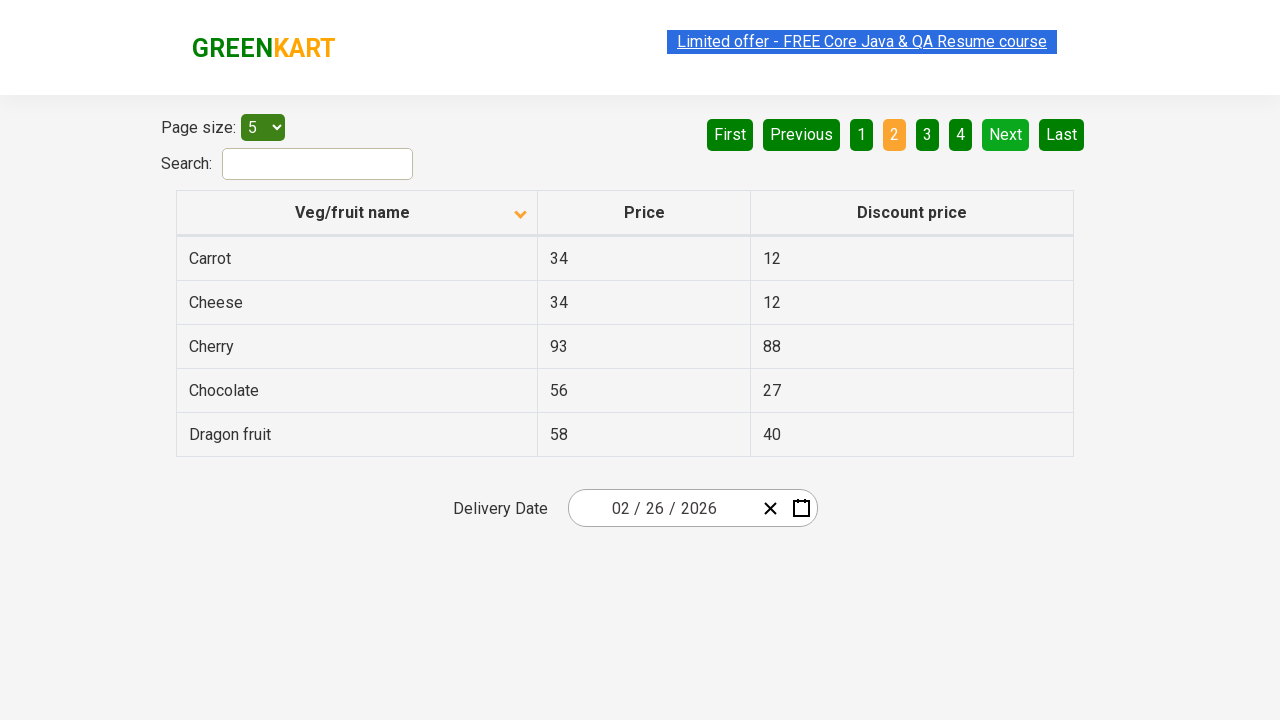

'Rice' not found on current page, navigating to next page at (1006, 134) on [aria-label='Next']
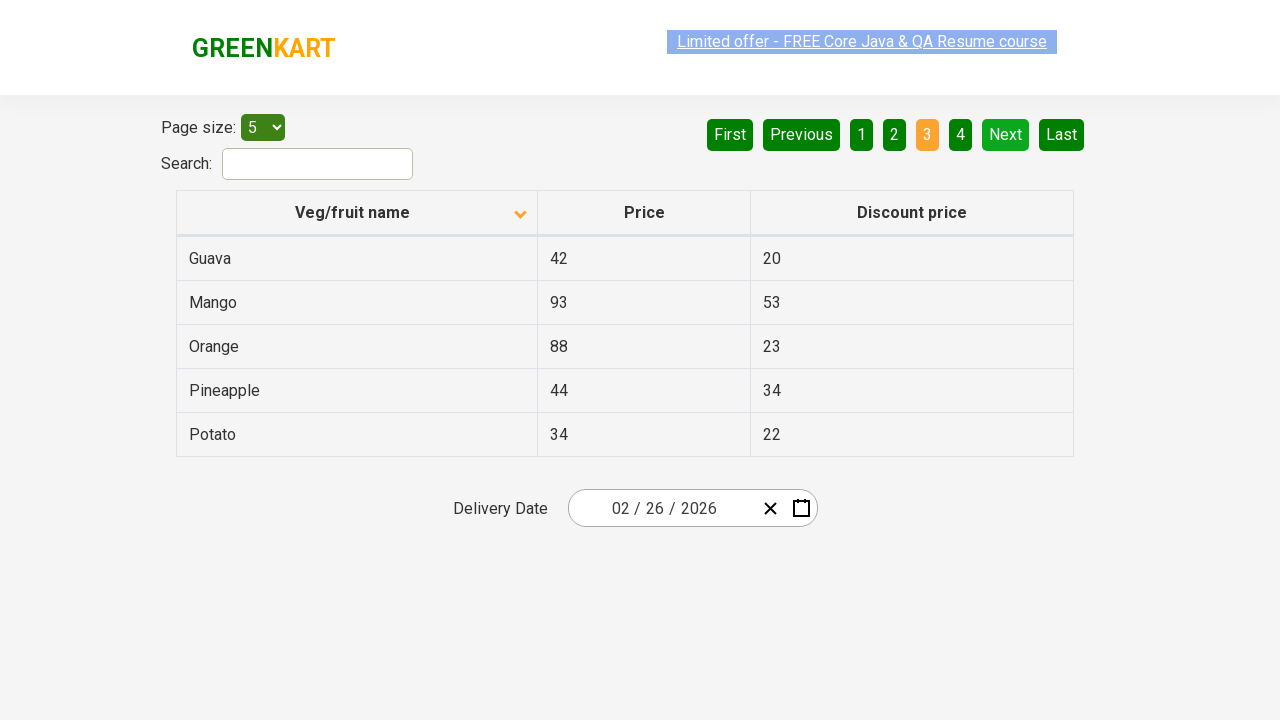

Searched for 'Rice' items on current page
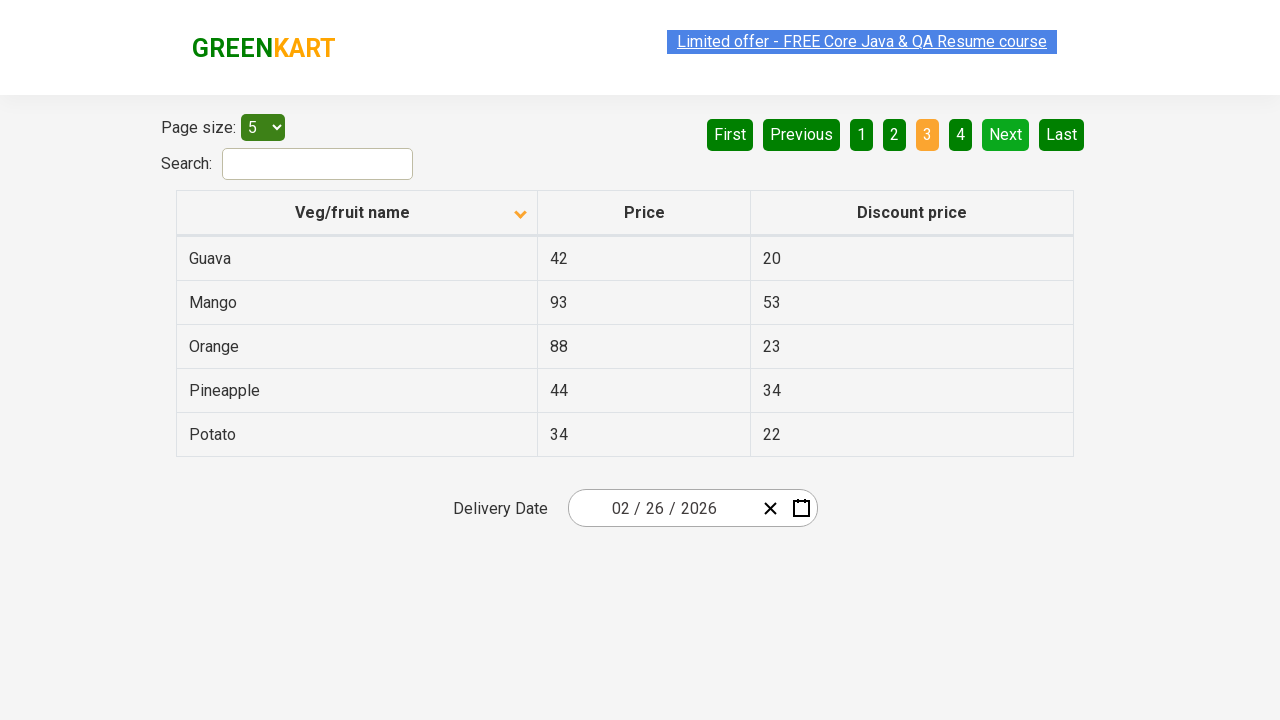

'Rice' not found on current page, navigating to next page at (1006, 134) on [aria-label='Next']
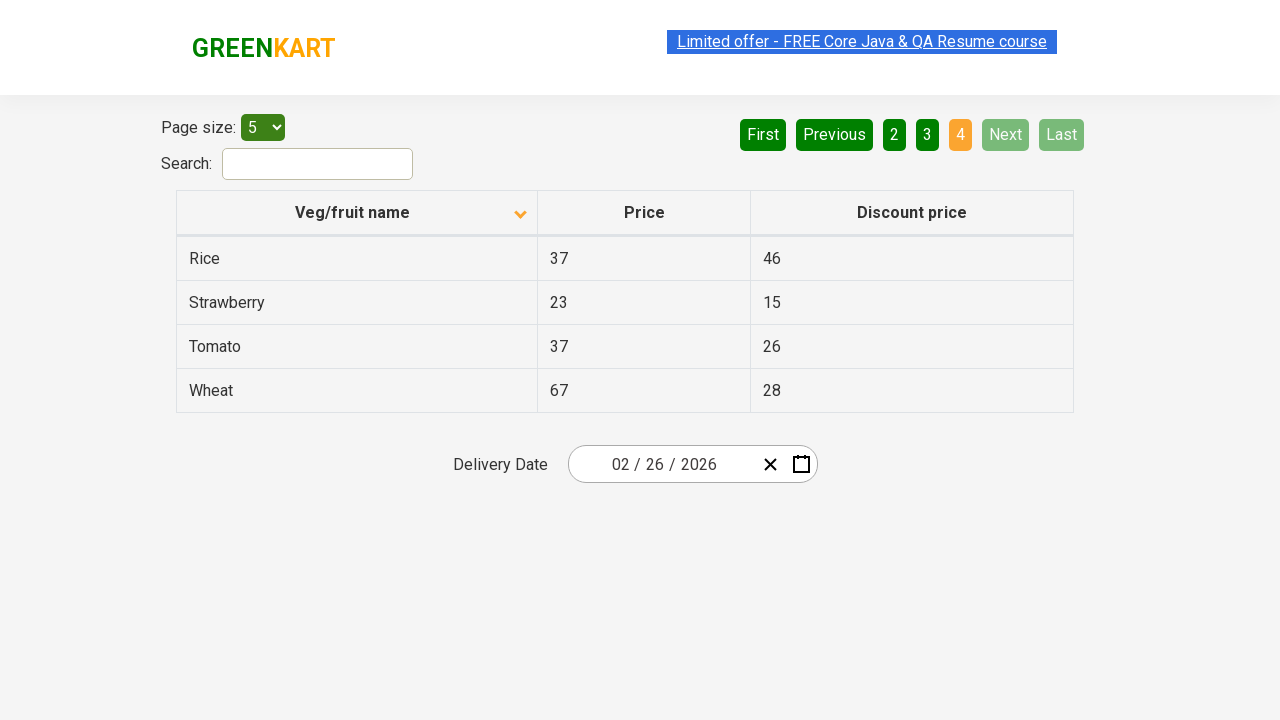

Searched for 'Rice' items on current page
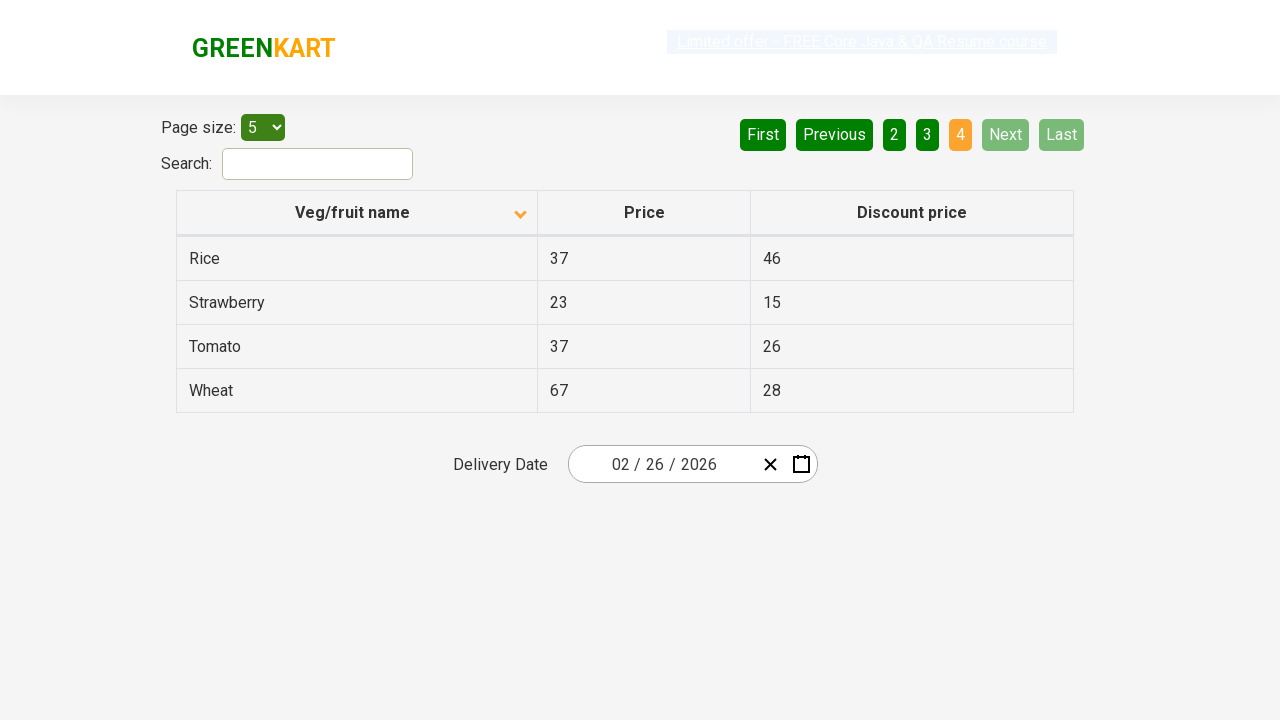

Found 'Rice' item and retrieved its price: 37
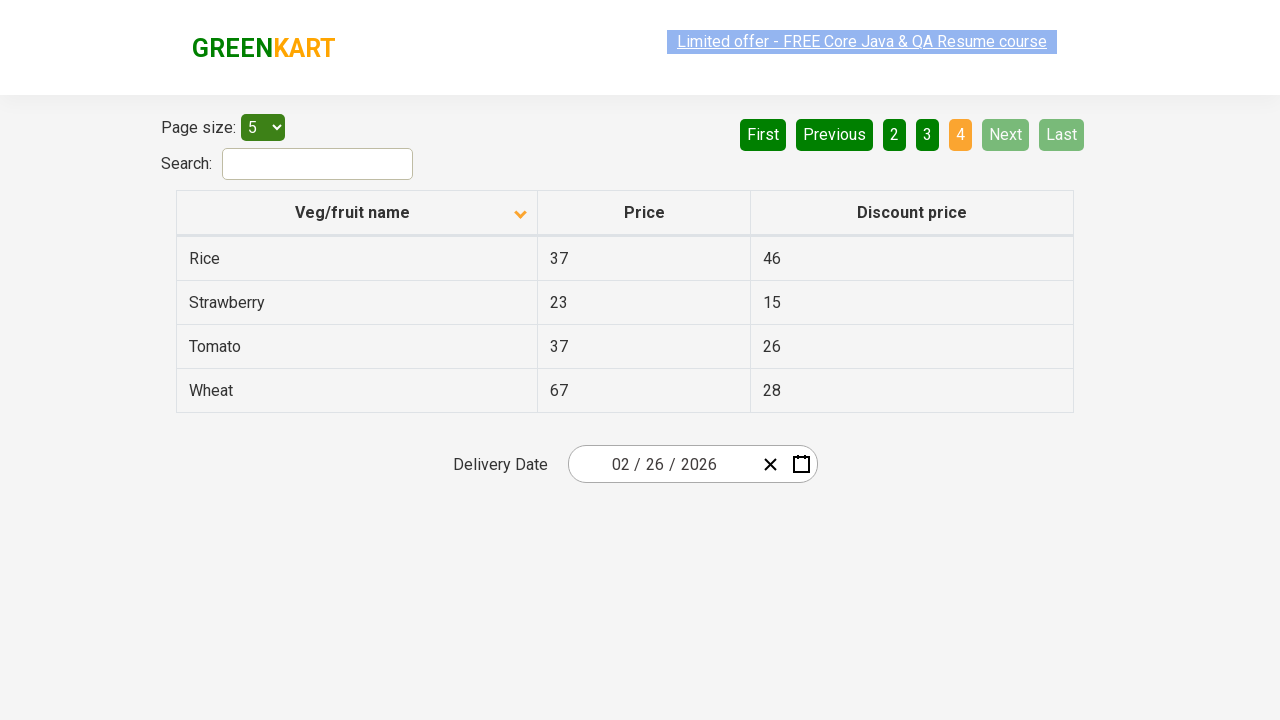

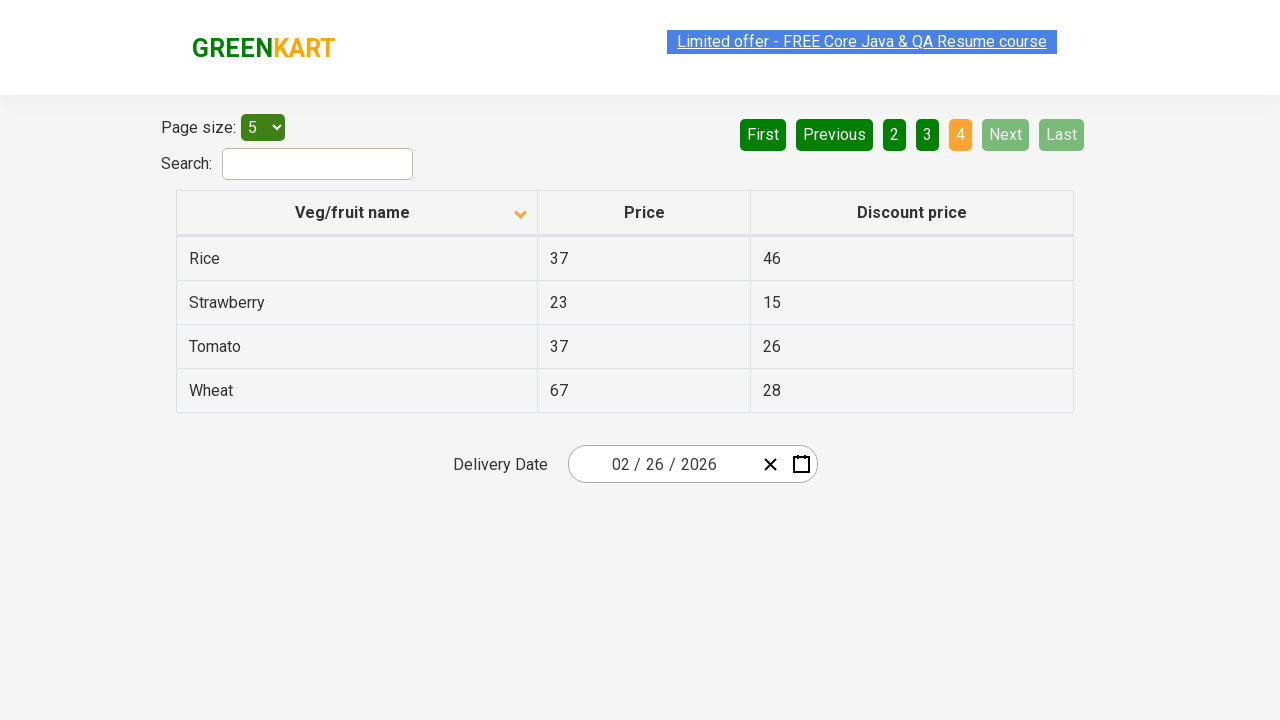